Tests adding the first product to cart by navigating to product detail page and clicking add to cart button

Starting URL: https://www.demoblaze.com/

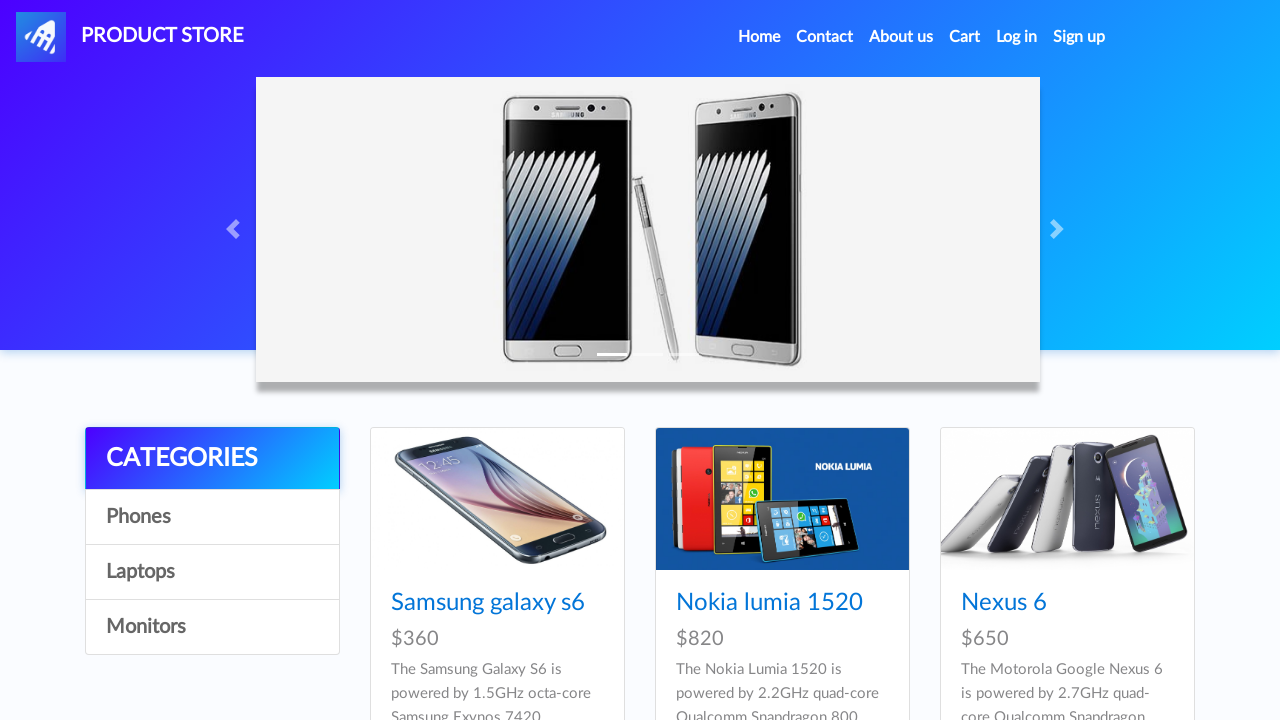

Waited for first product link to be visible
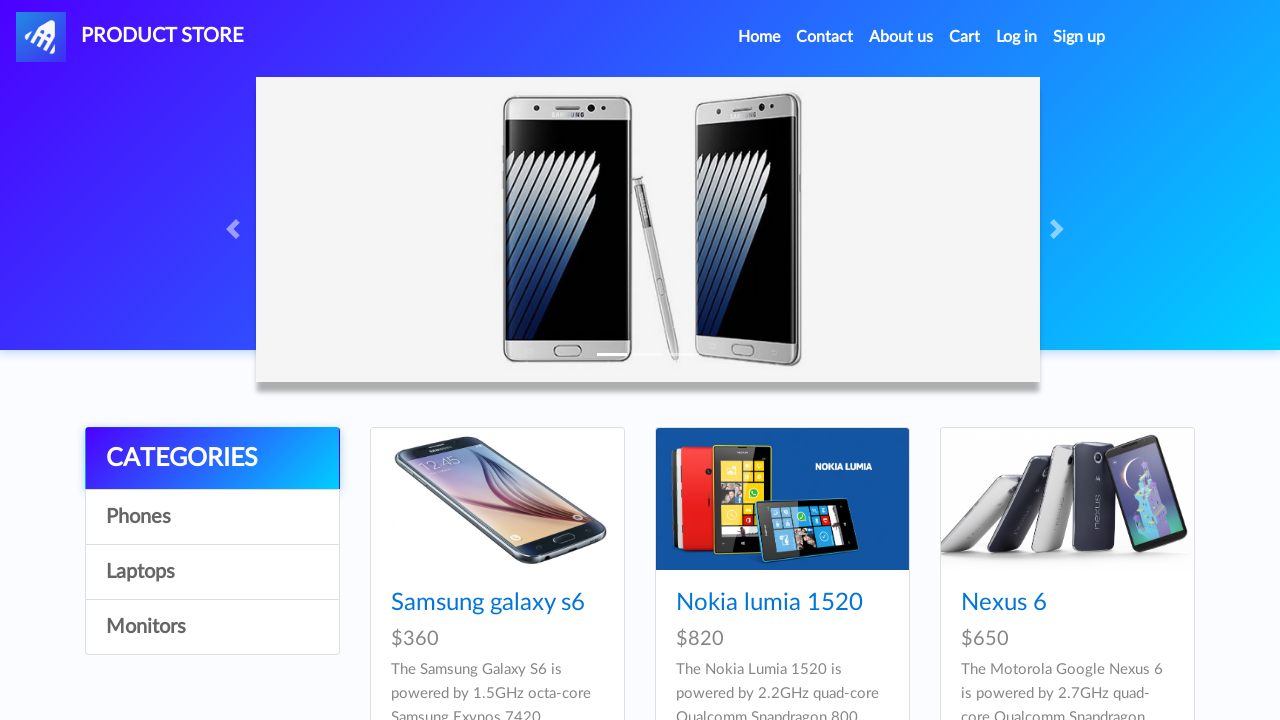

Clicked on first product to navigate to product detail page at (488, 603) on a.hrefch
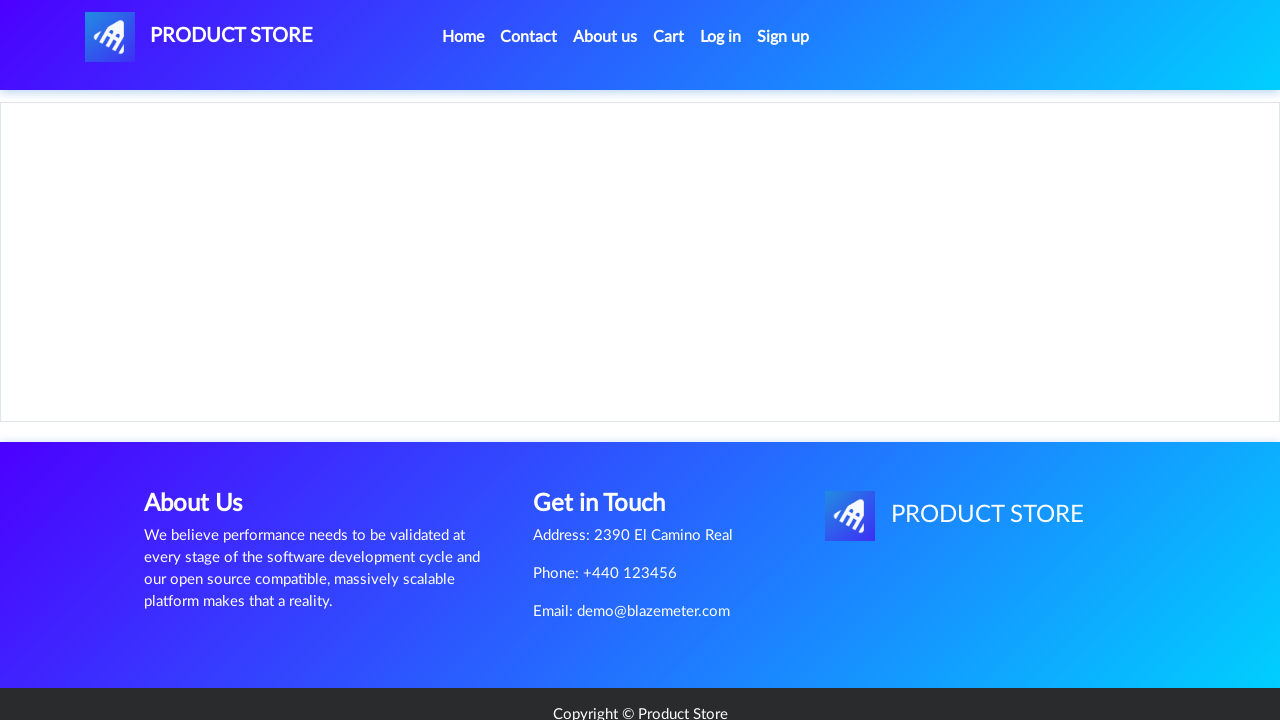

Waited for Add to cart button to be visible on product detail page
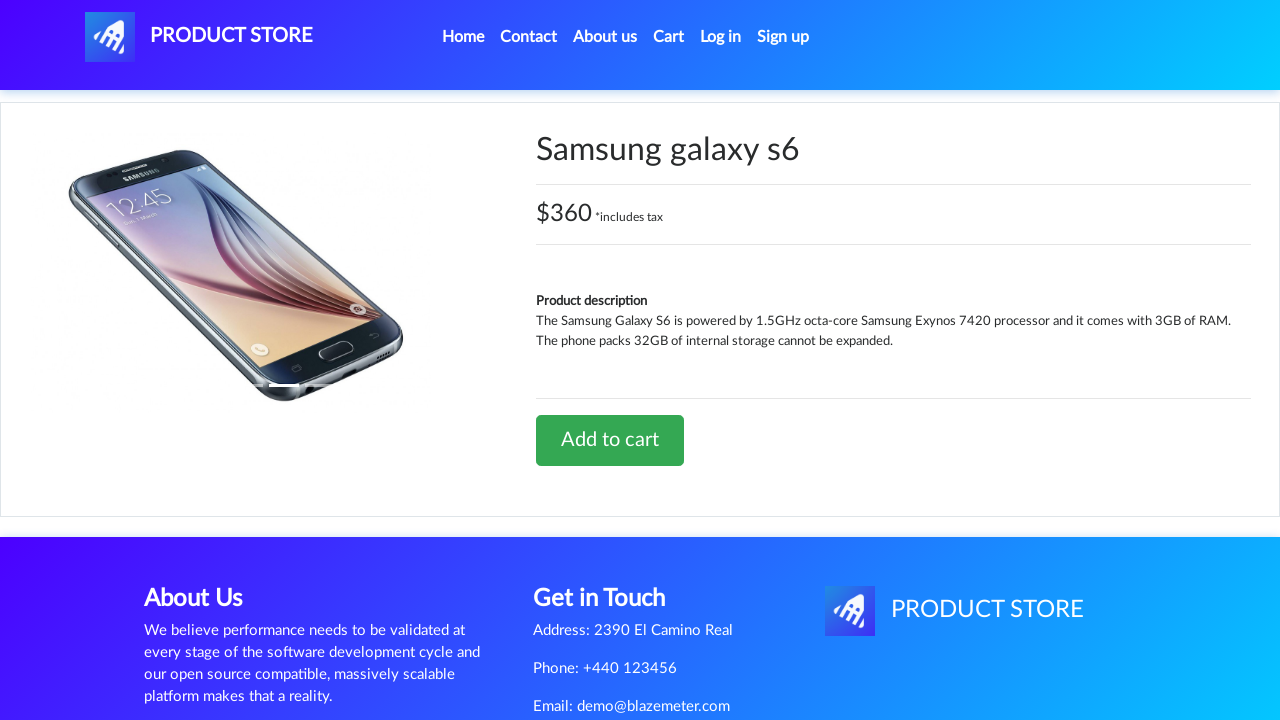

Clicked Add to cart button at (610, 440) on a.btn-success
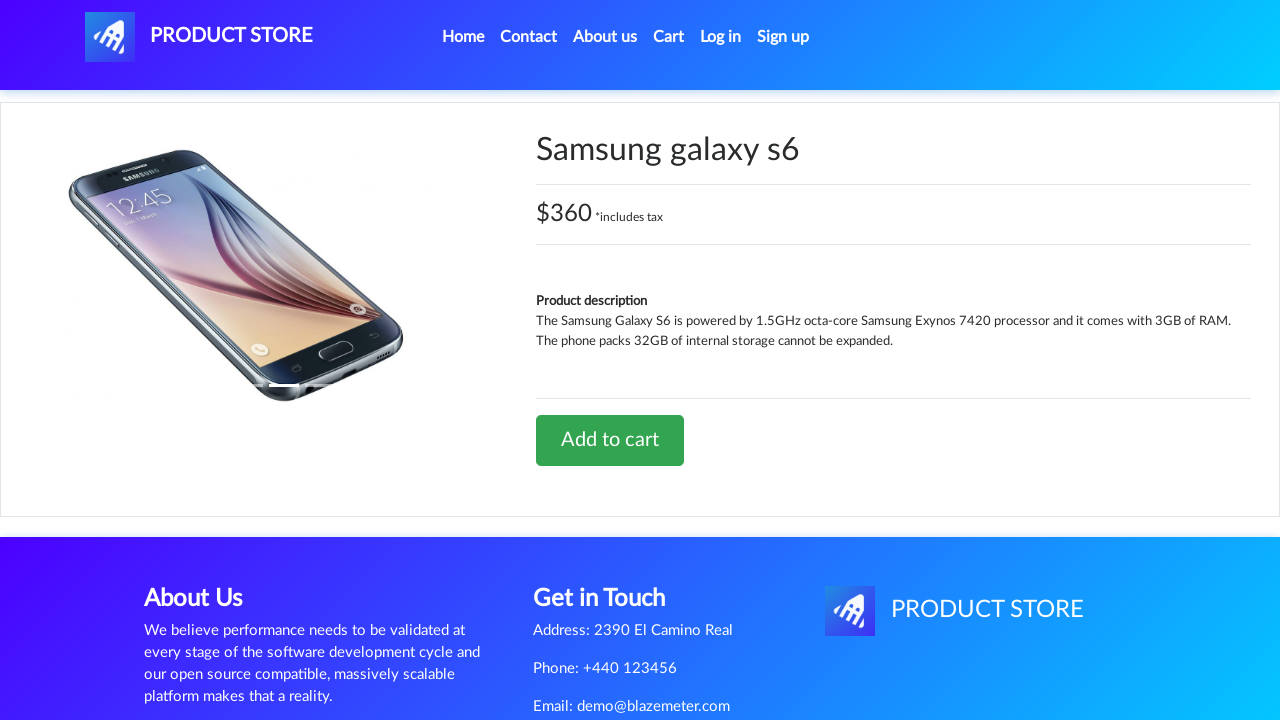

Accepted confirmation alert after adding product to cart
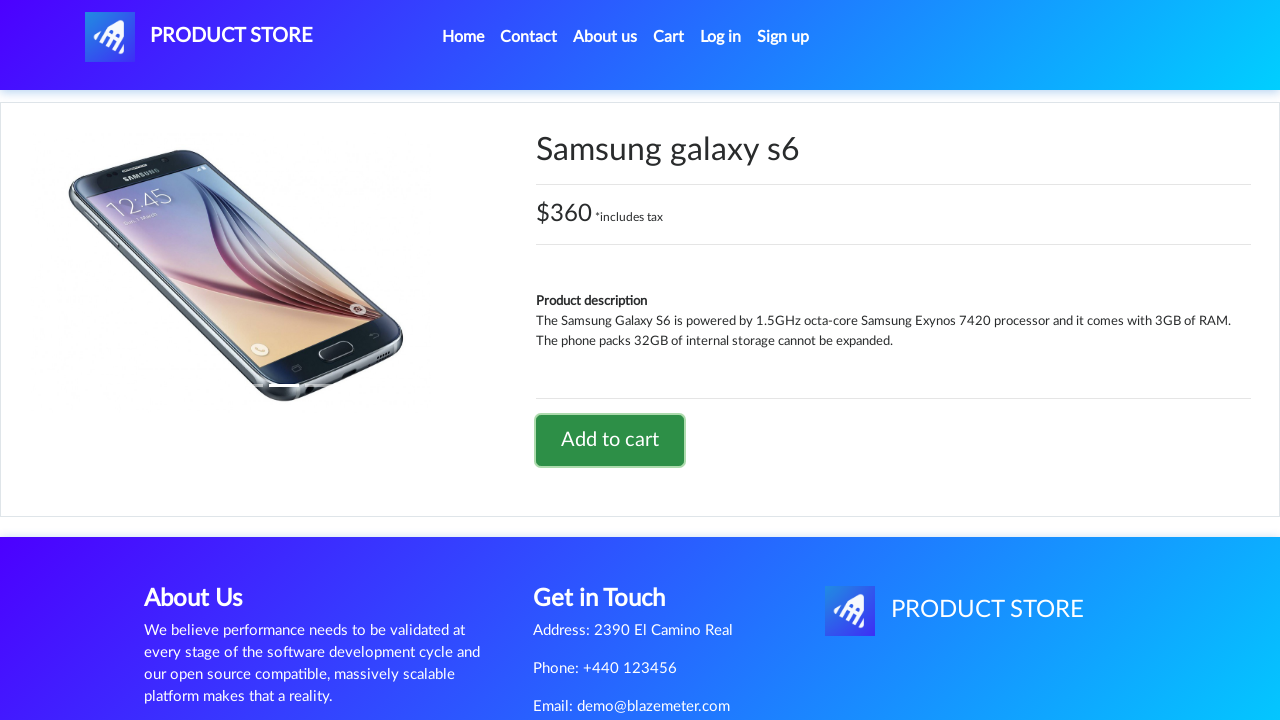

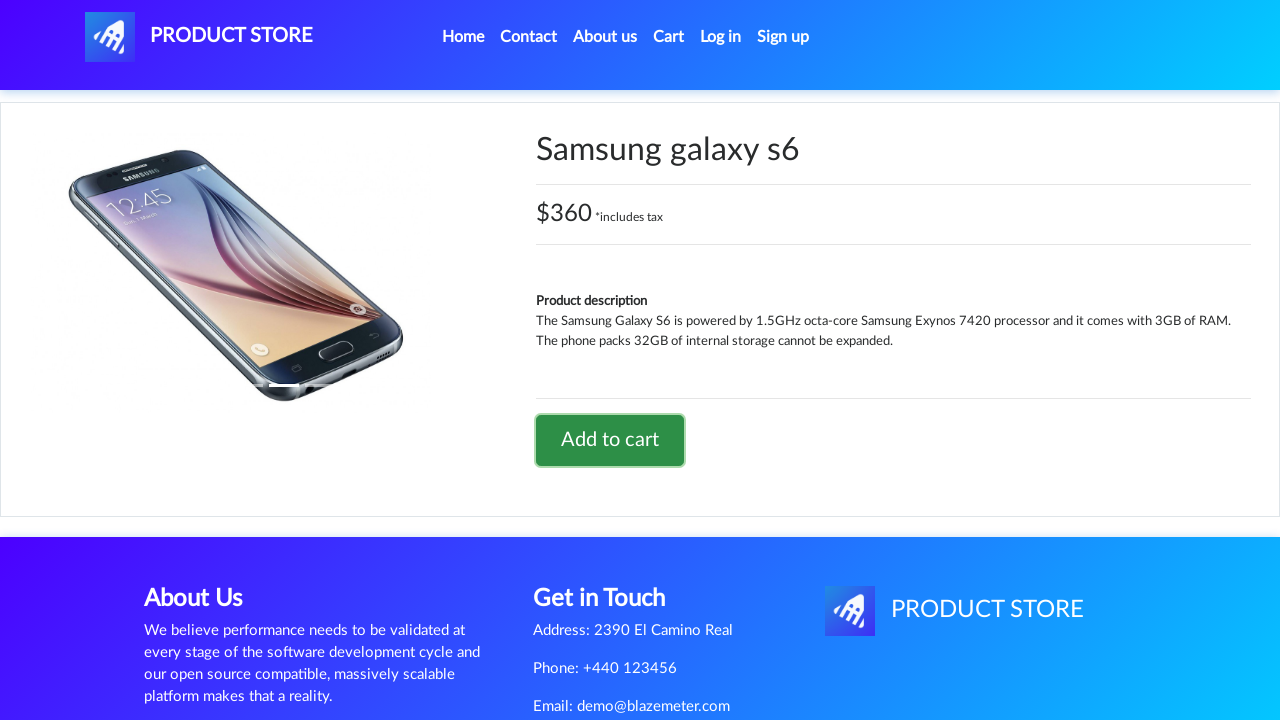